Tests a math challenge page by reading two numbers from the page, calculating their sum, selecting the result from a dropdown, and submitting the form

Starting URL: https://suninjuly.github.io/selects2.html

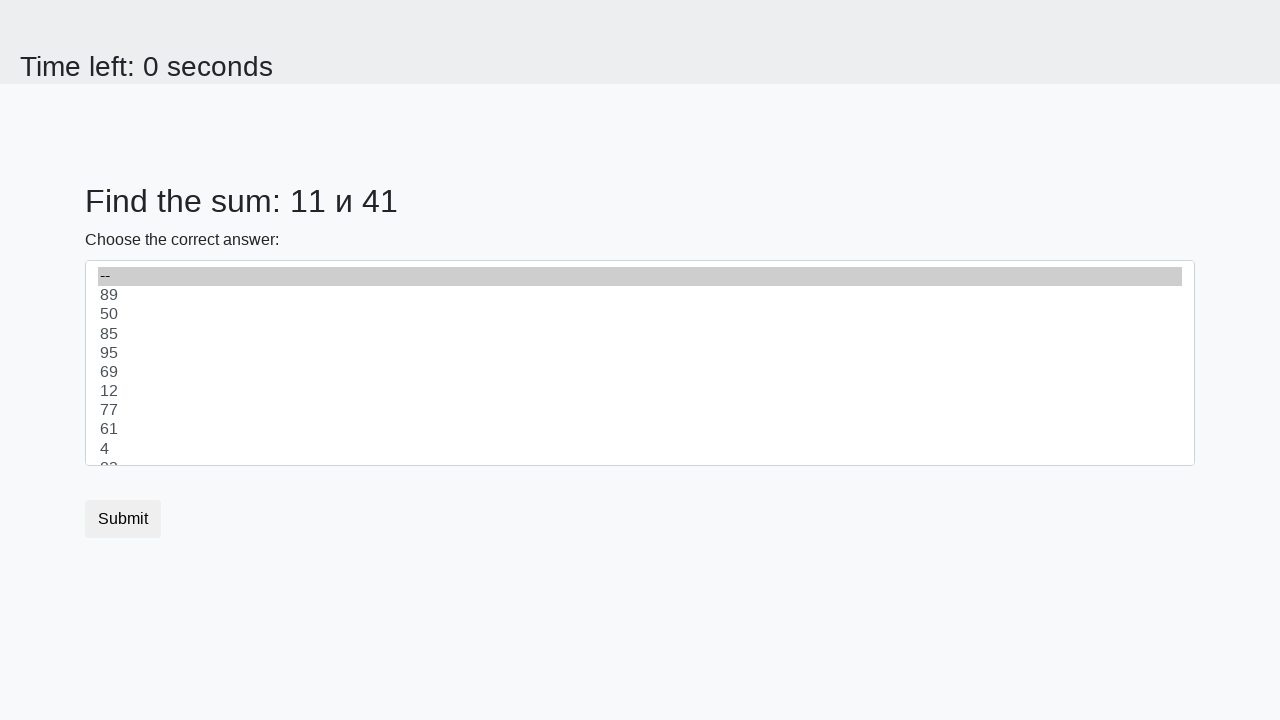

Read first number from #num1 element
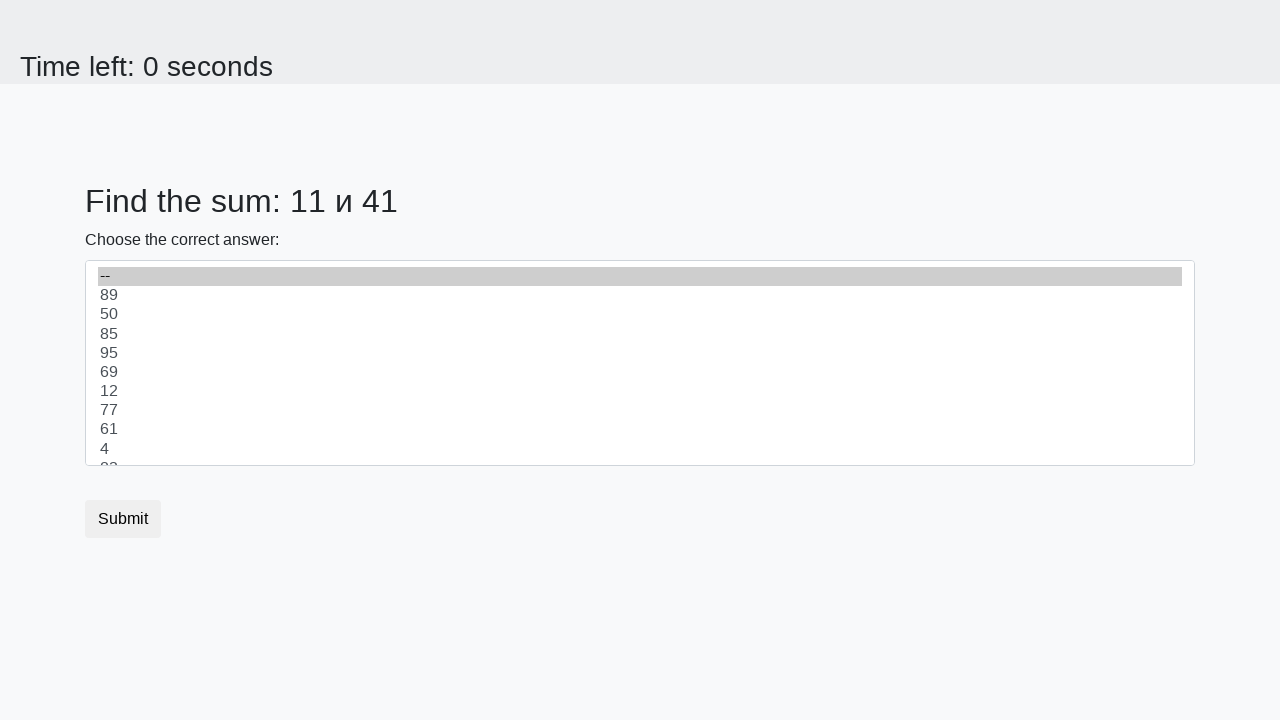

Read second number from #num2 element
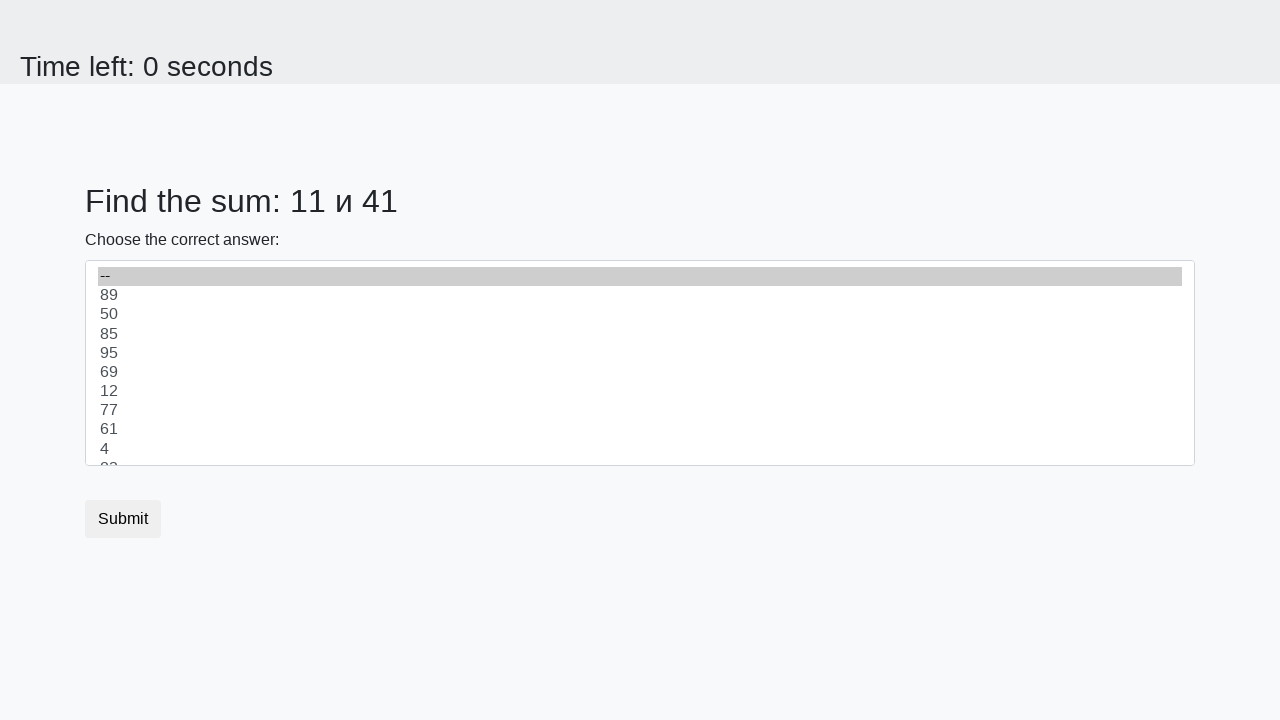

Calculated sum: 11 + 41 = 52
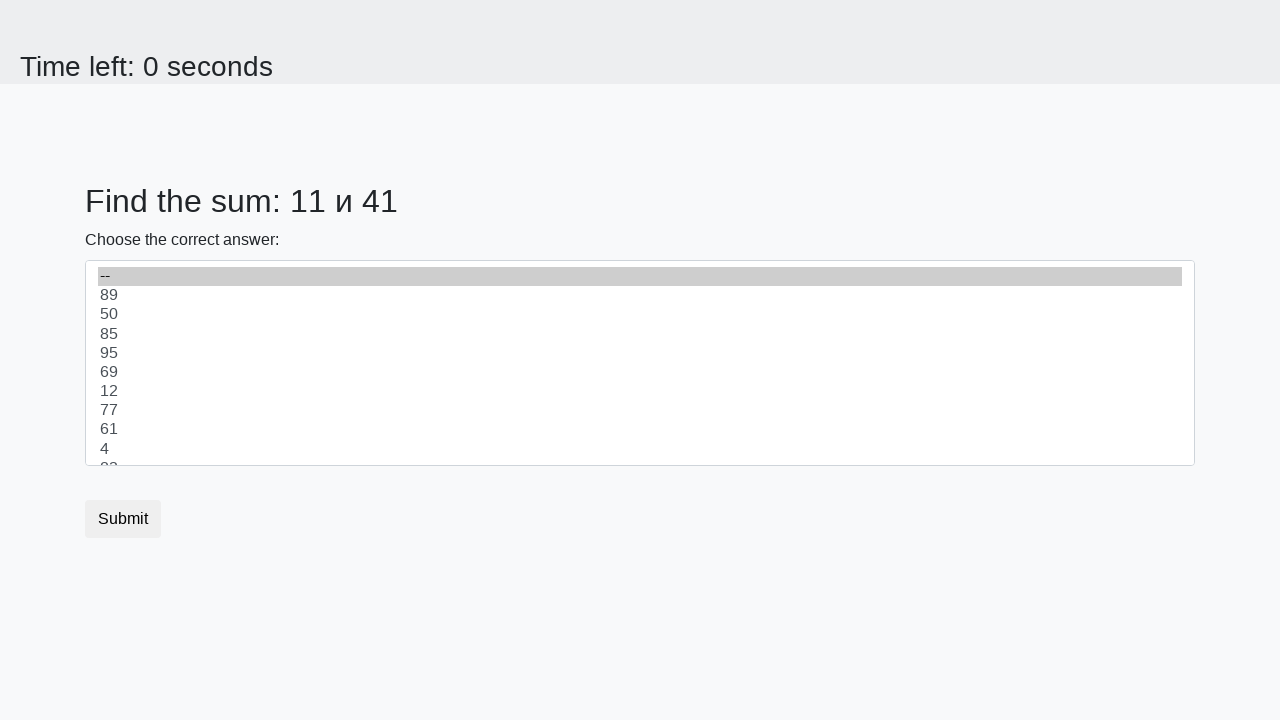

Selected 52 from dropdown on #dropdown
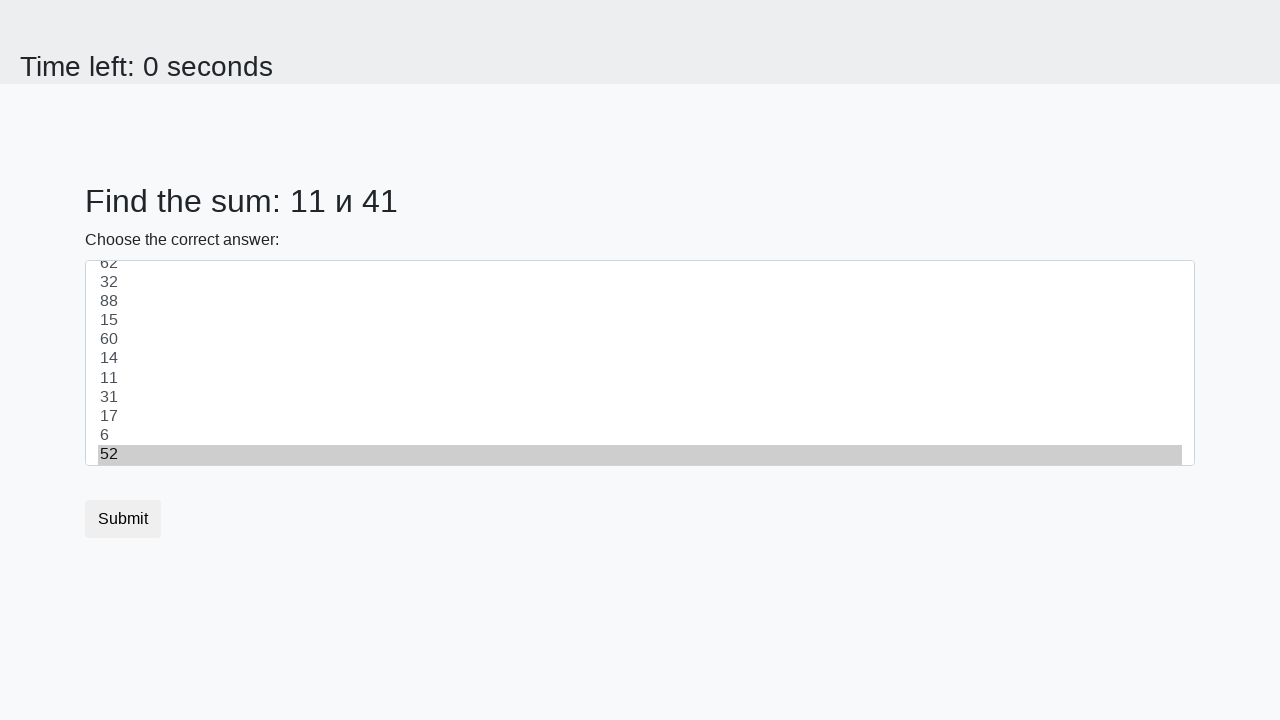

Clicked submit button at (123, 519) on button.btn
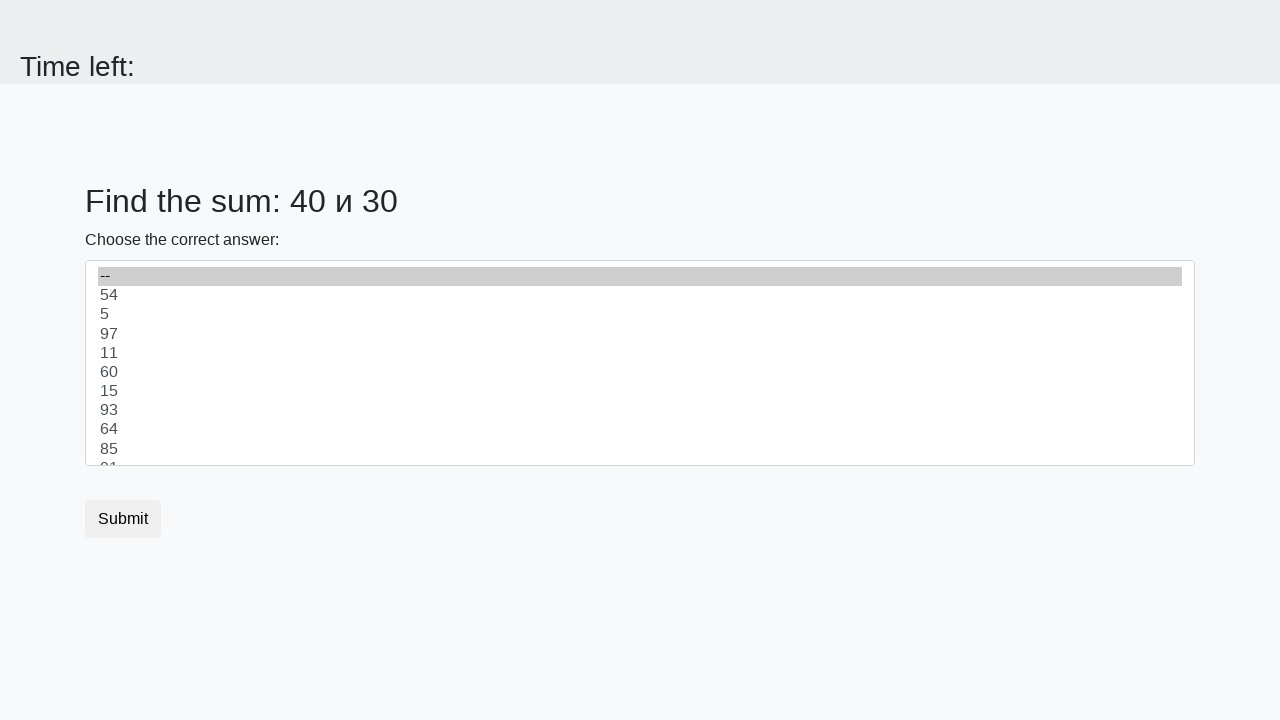

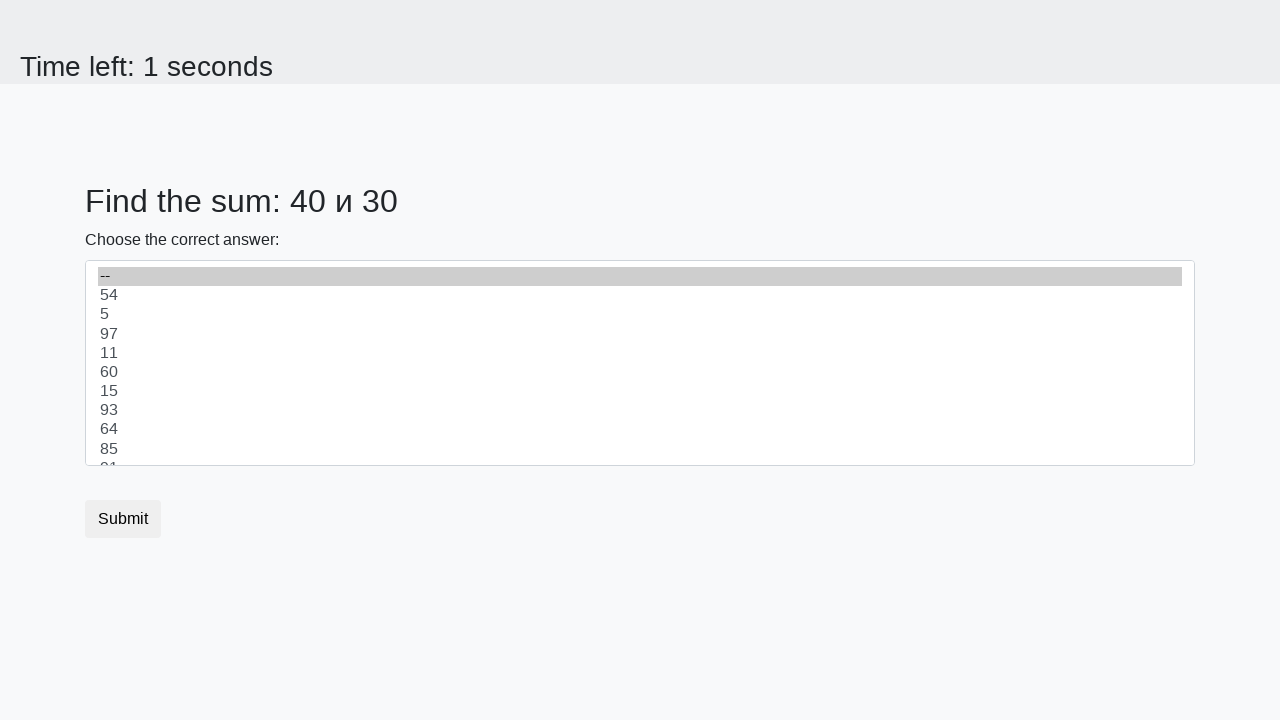